Tests the Python.org website search functionality by searching for "pycon" and verifying that results are found.

Starting URL: https://www.python.org

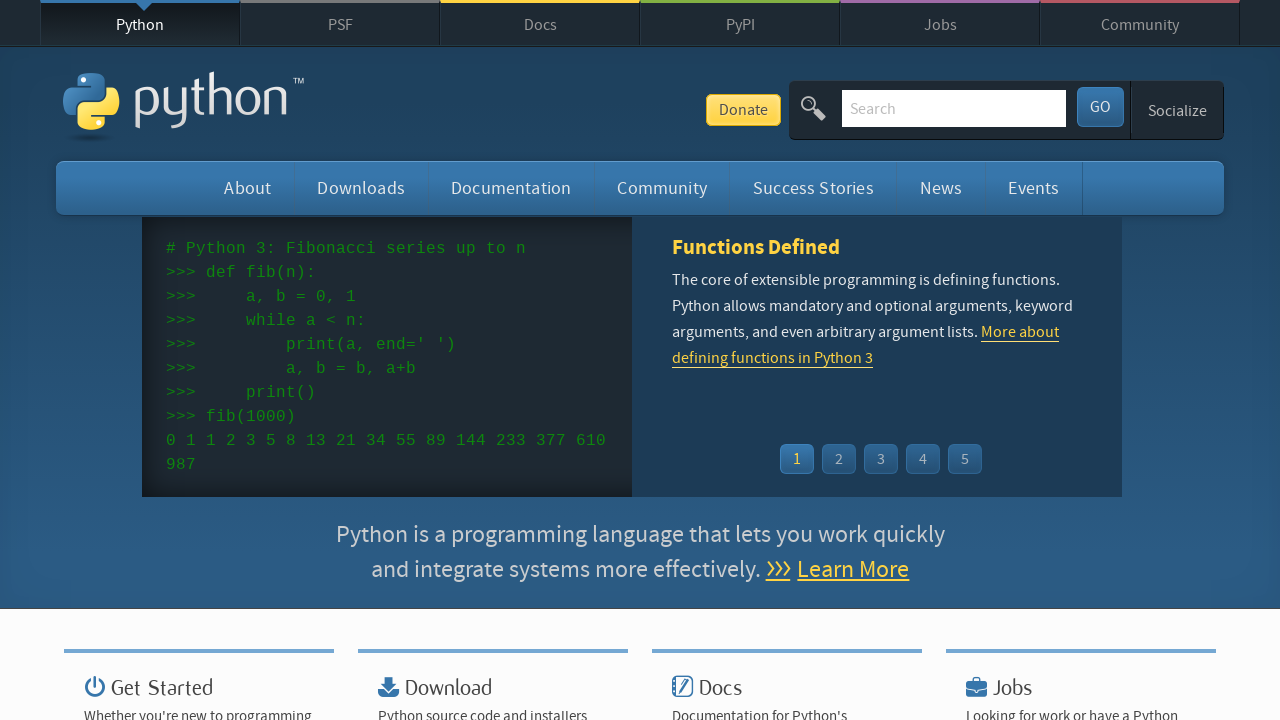

Verified 'Python' is in page title
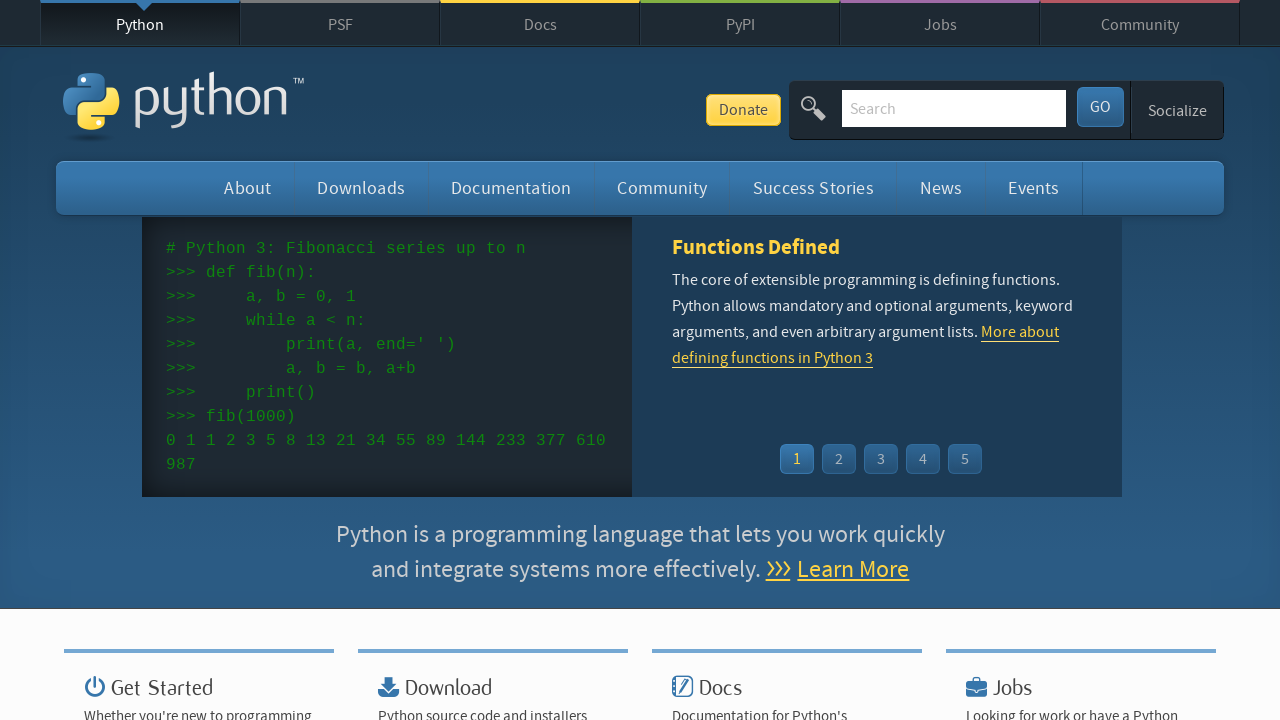

Filled search box with 'pycon' on input[name='q']
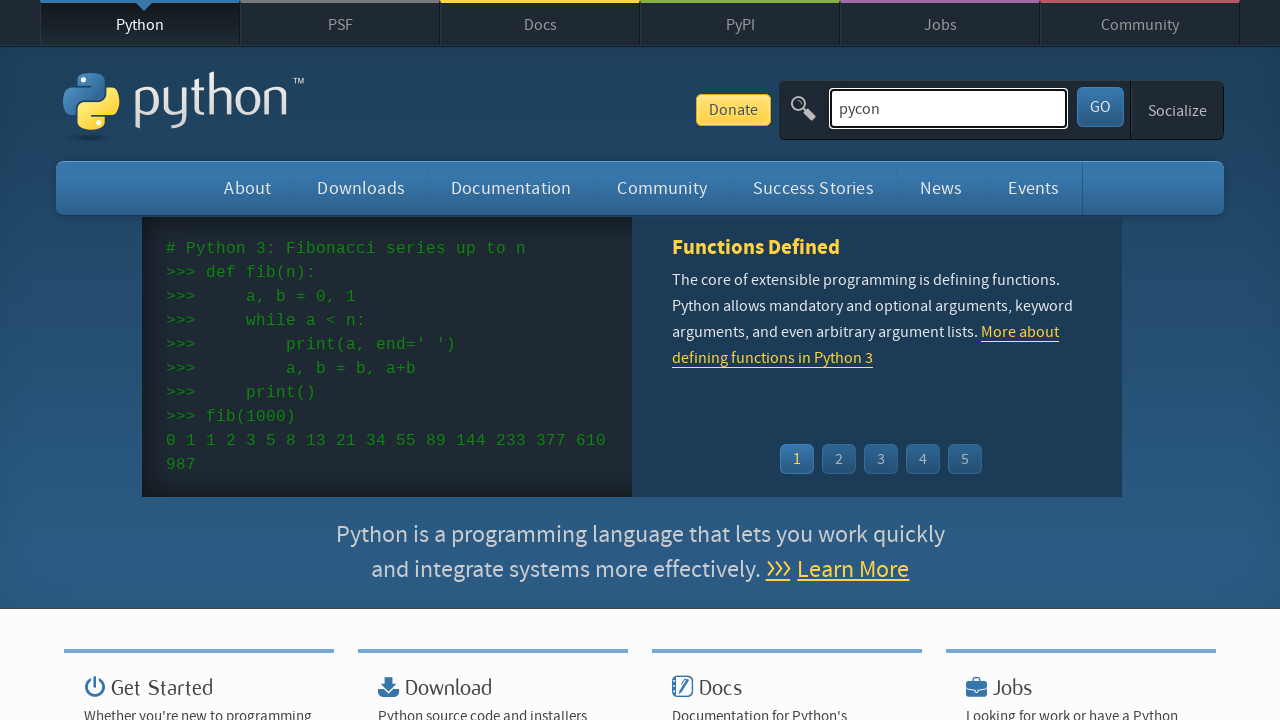

Pressed Enter to submit search for 'pycon' on input[name='q']
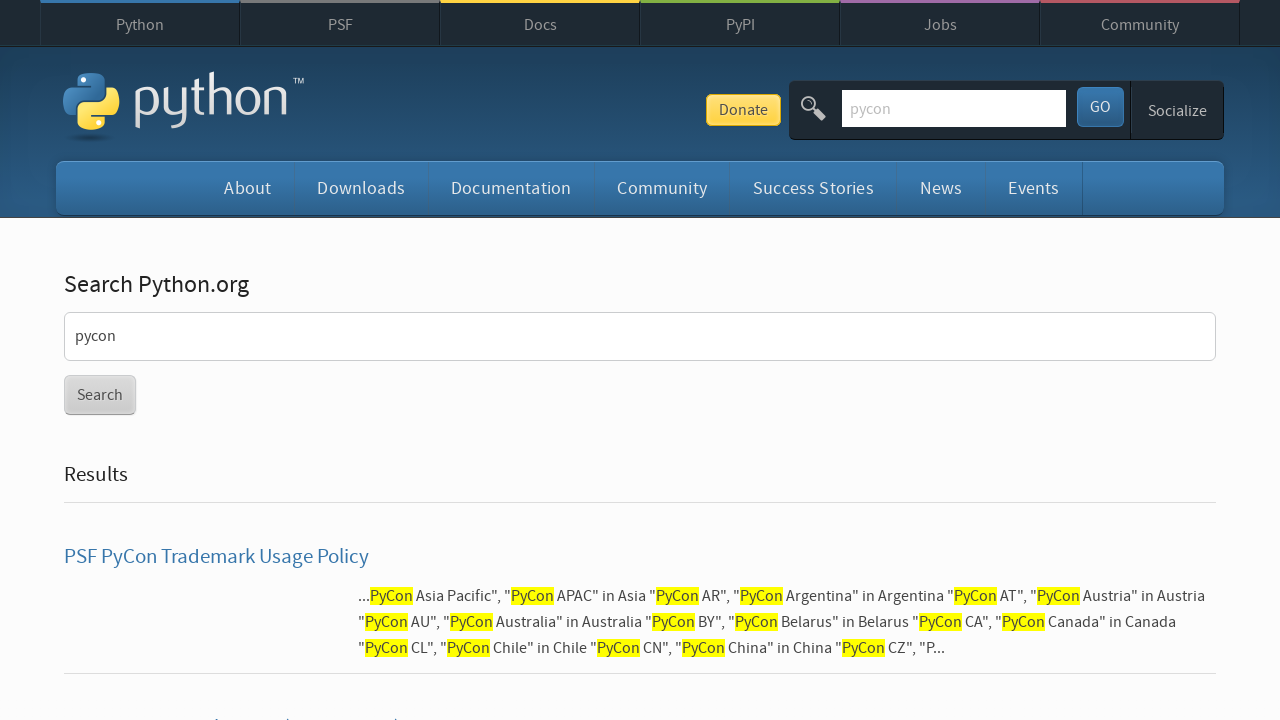

Waited for page to reach networkidle state
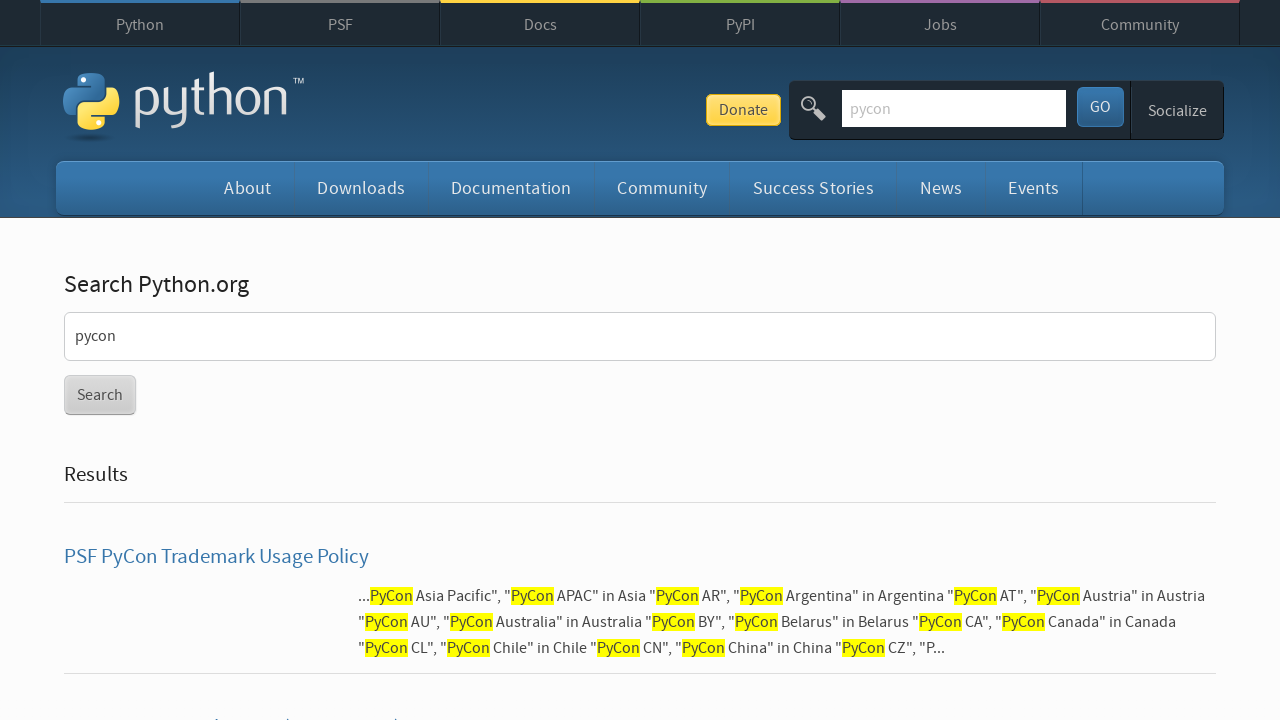

Verified search results were found (no 'No results found' message)
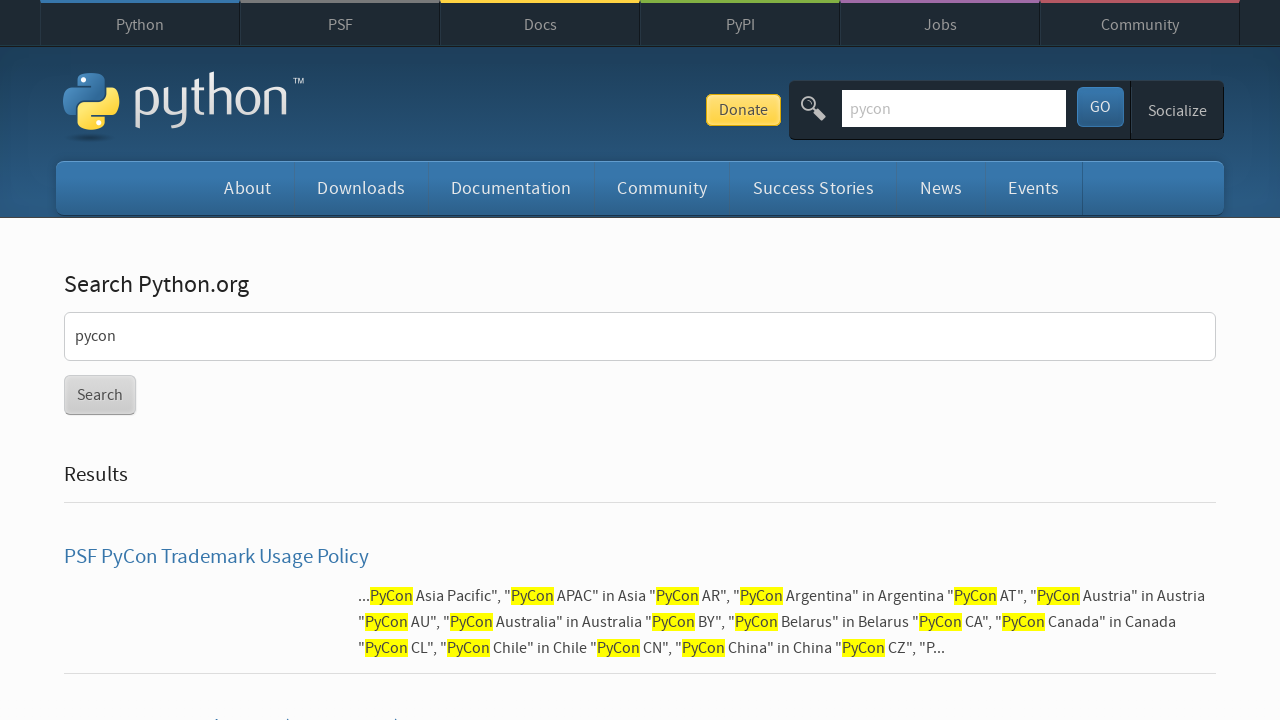

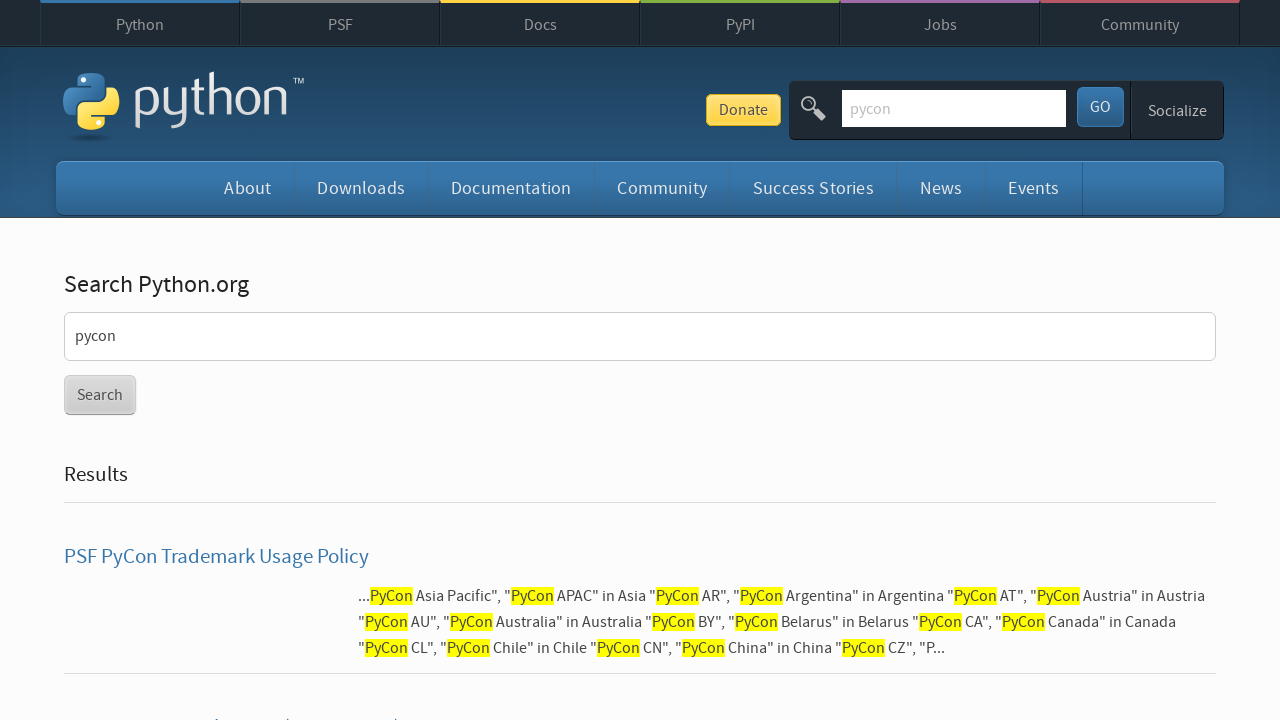